Tests Salesforce navigation by interacting with shadow DOM elements to open mobile menu and navigate to login page

Starting URL: https://www.salesforce.com/in/

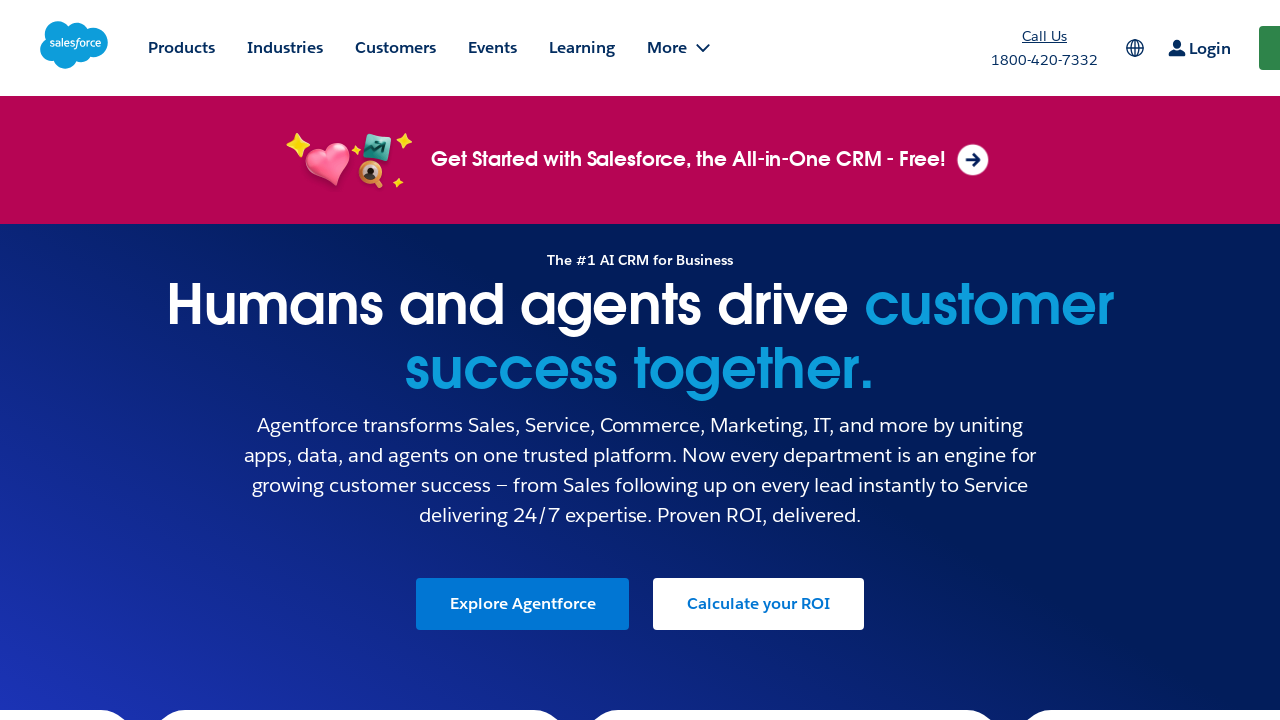

Navigation component (hgf-c360nav) loaded
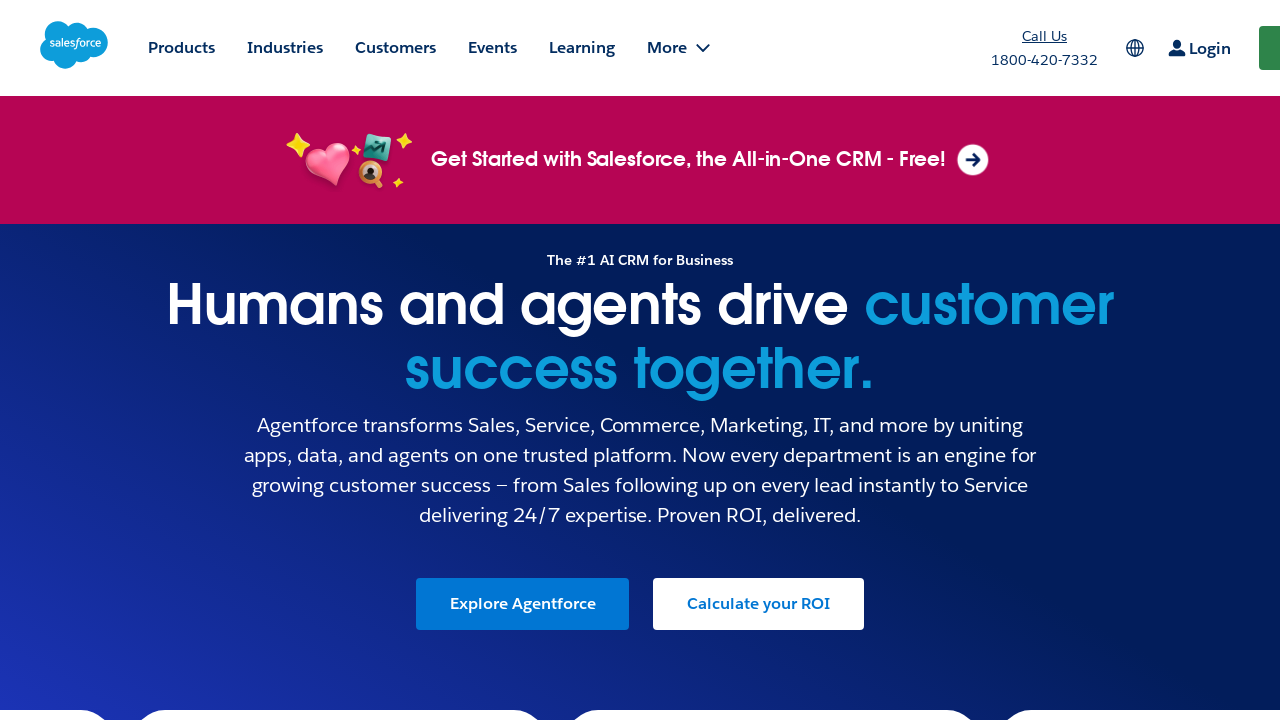

Located navigation element
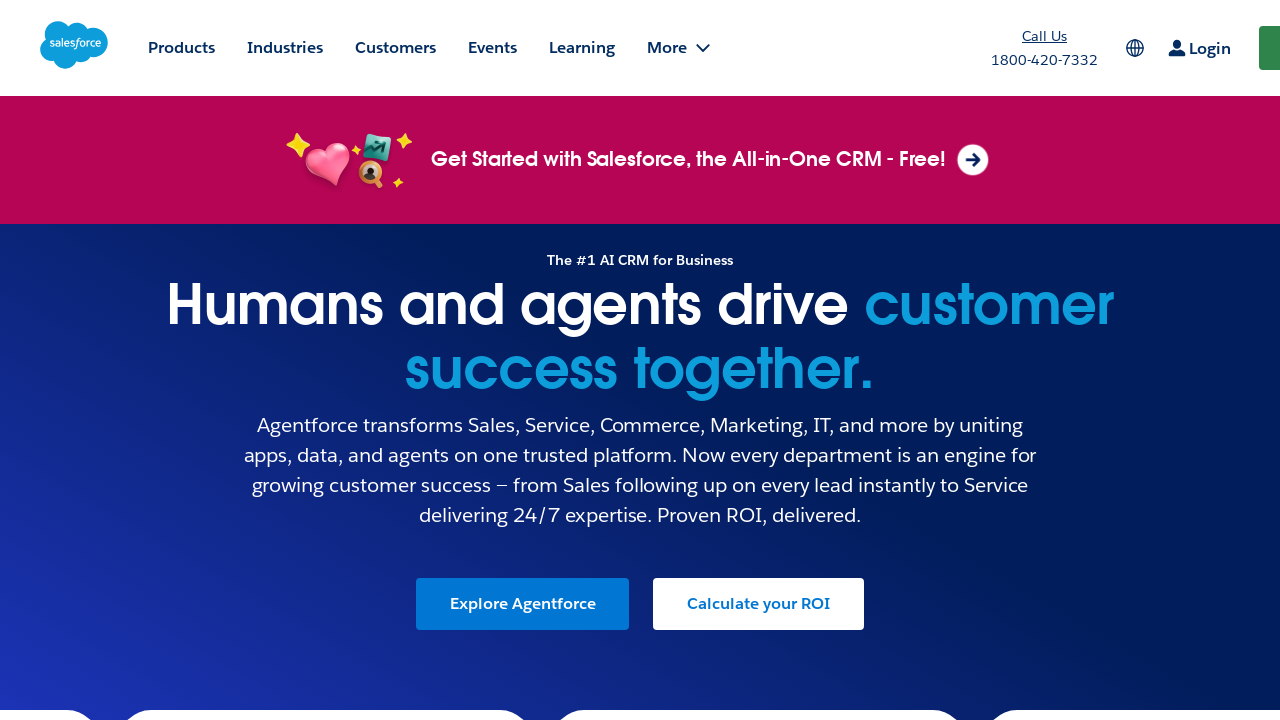

Accessed shadow DOM of navigation element
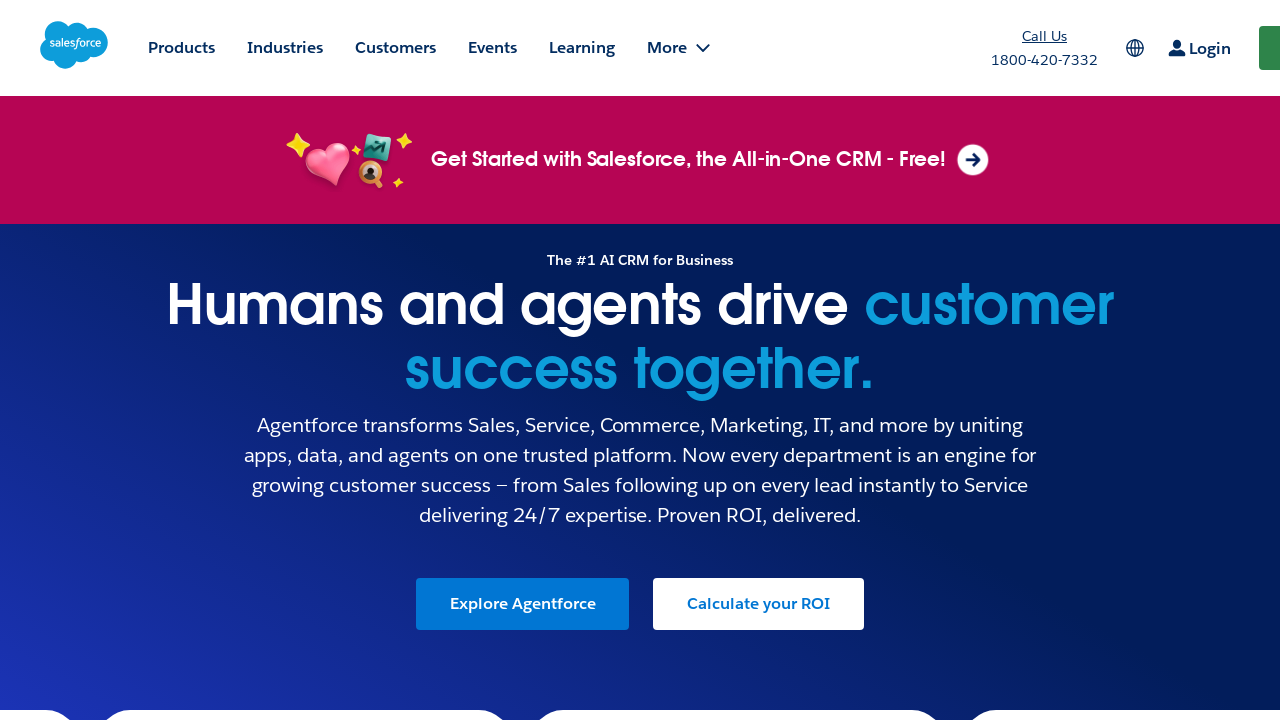

Located mobile menu image element in shadow DOM
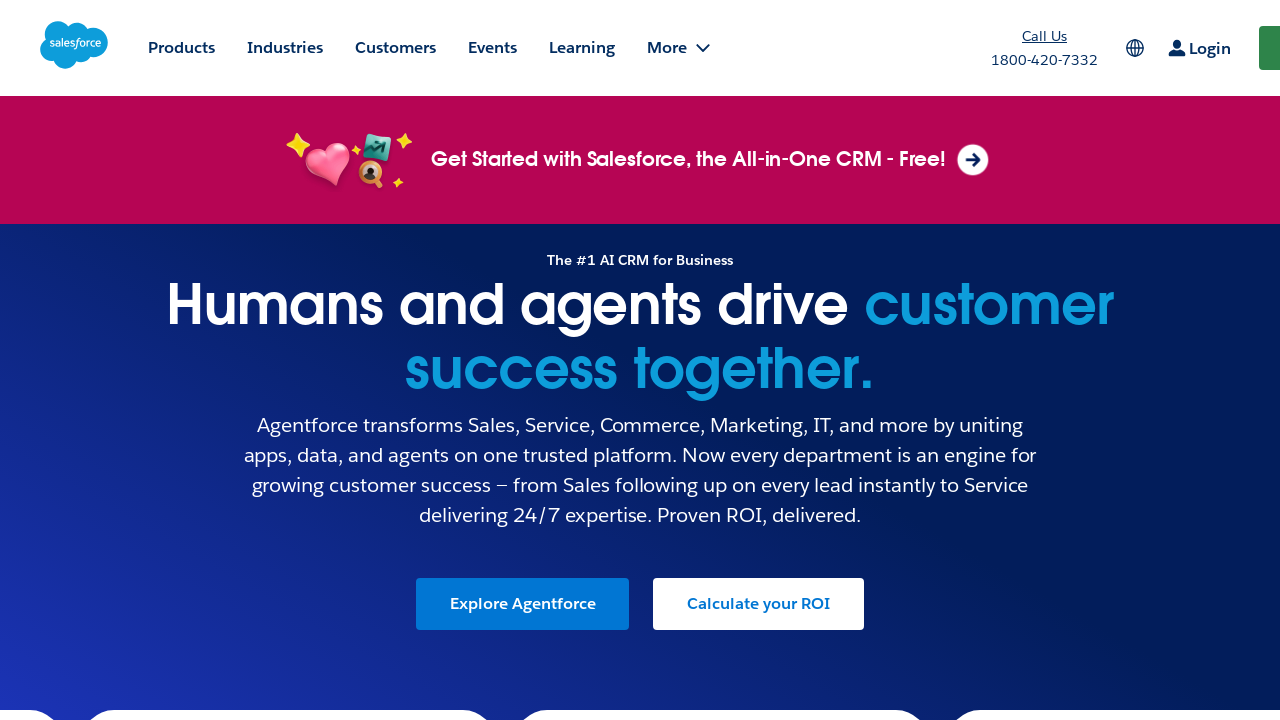

Clicked mobile menu to open navigation
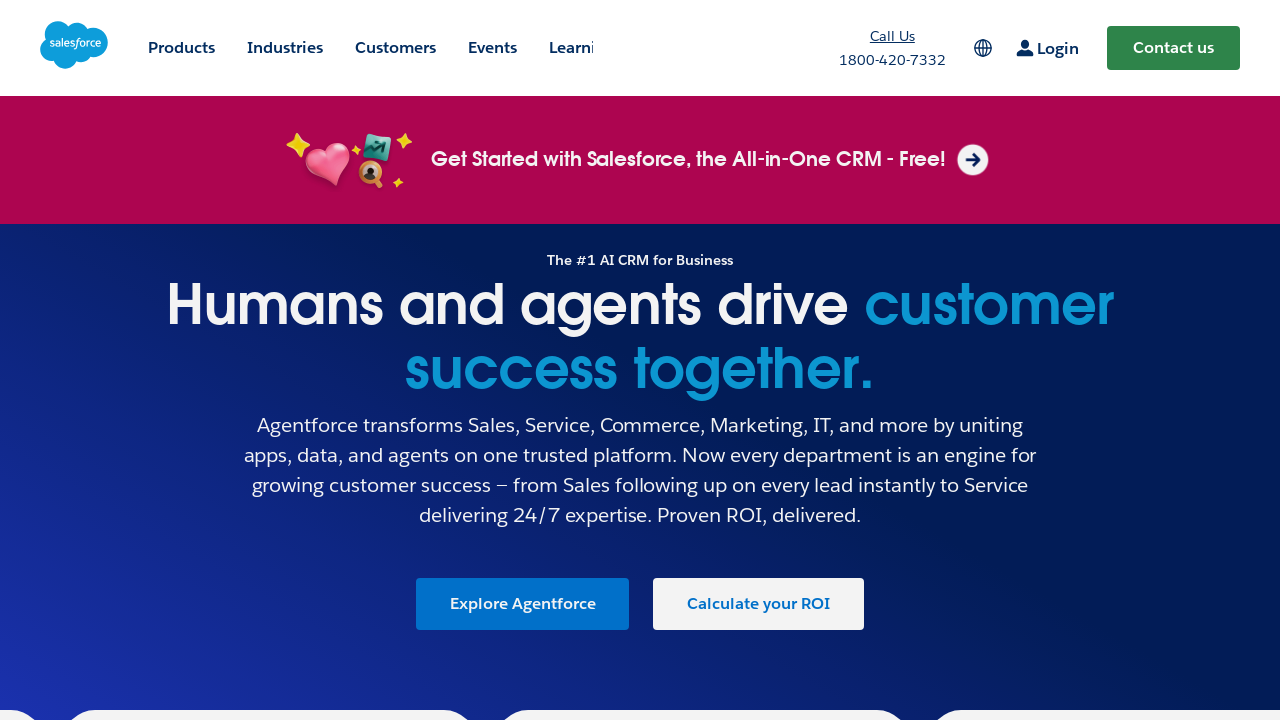

Located login component in shadow DOM
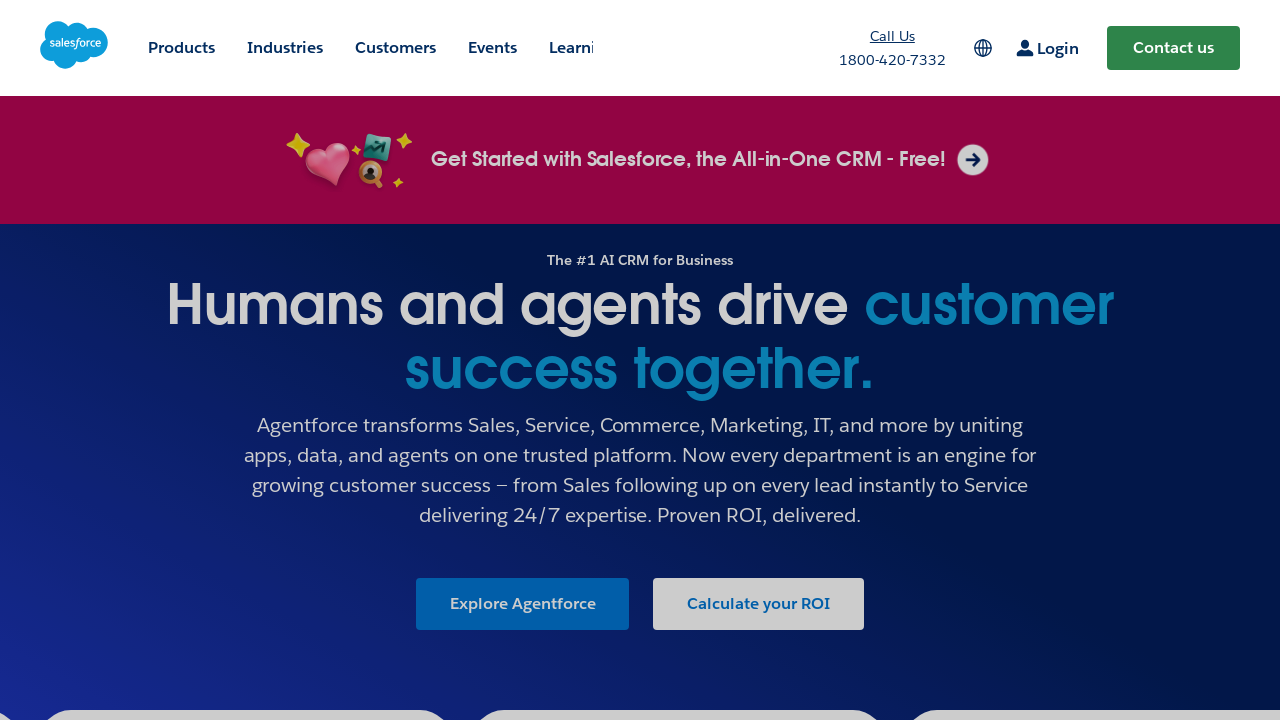

Accessed shadow DOM of login component
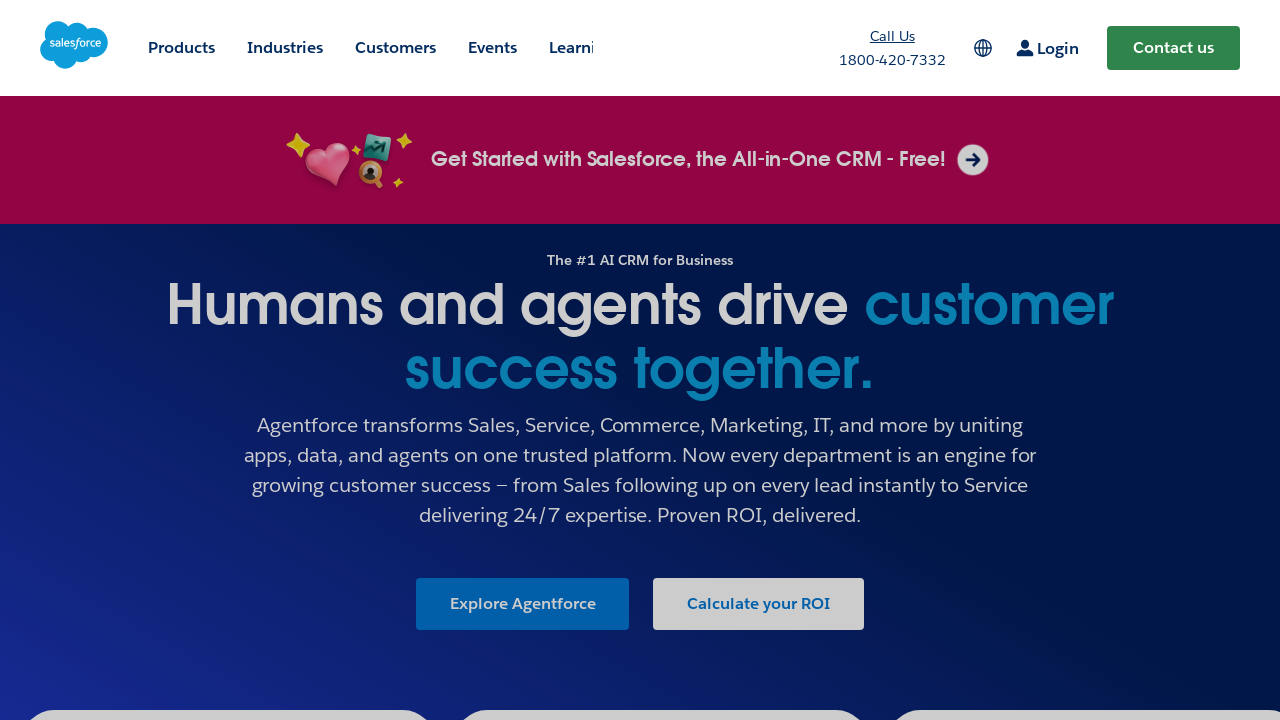

Located start span element in login shadow DOM
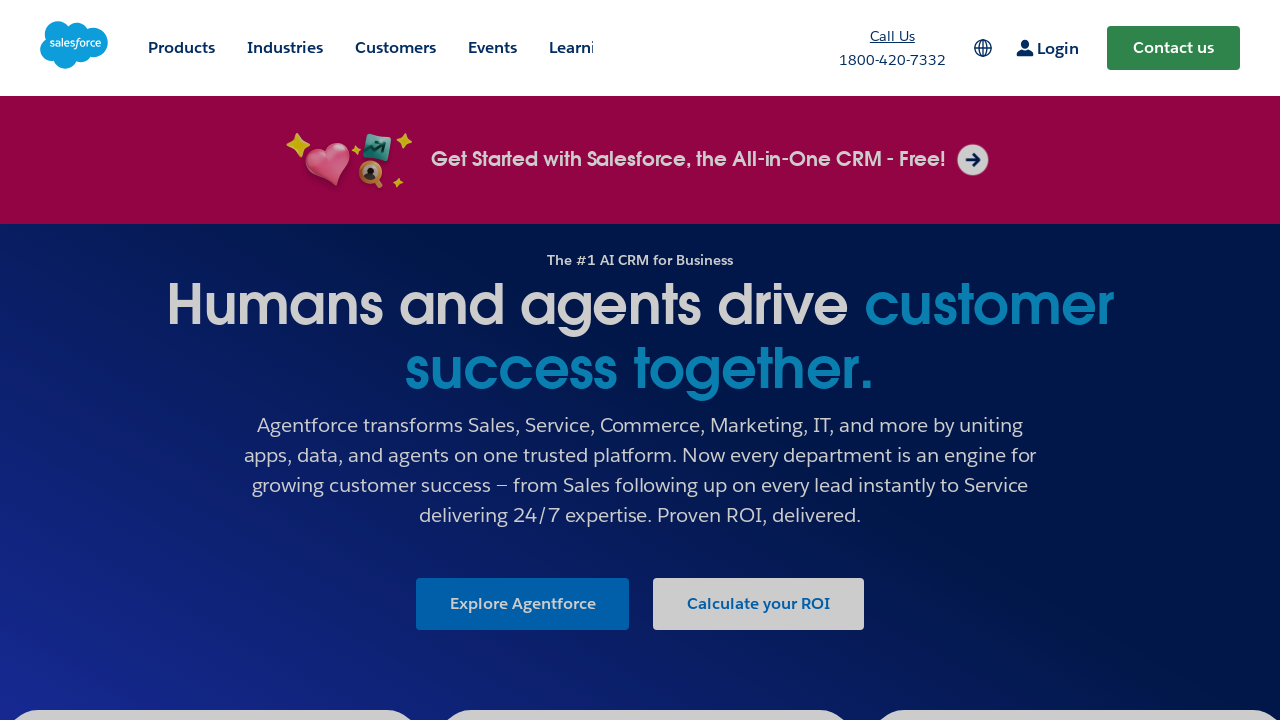

Clicked start span element
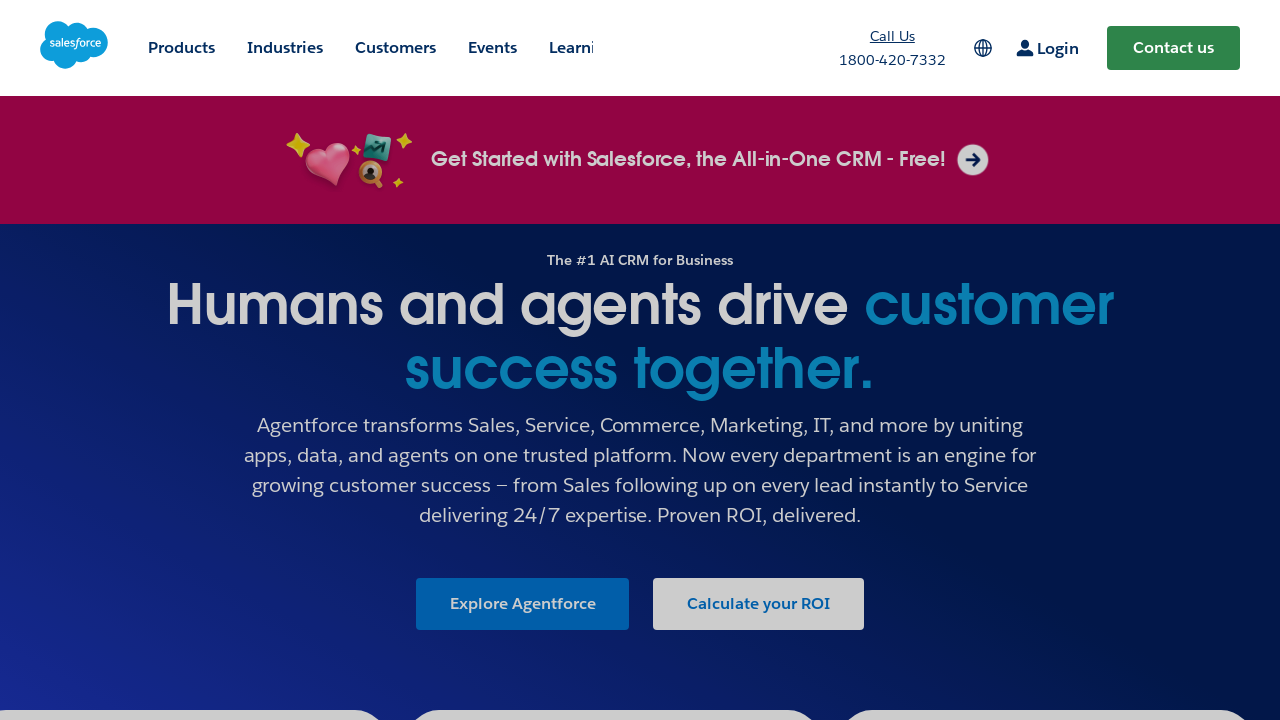

Located login link element in shadow DOM
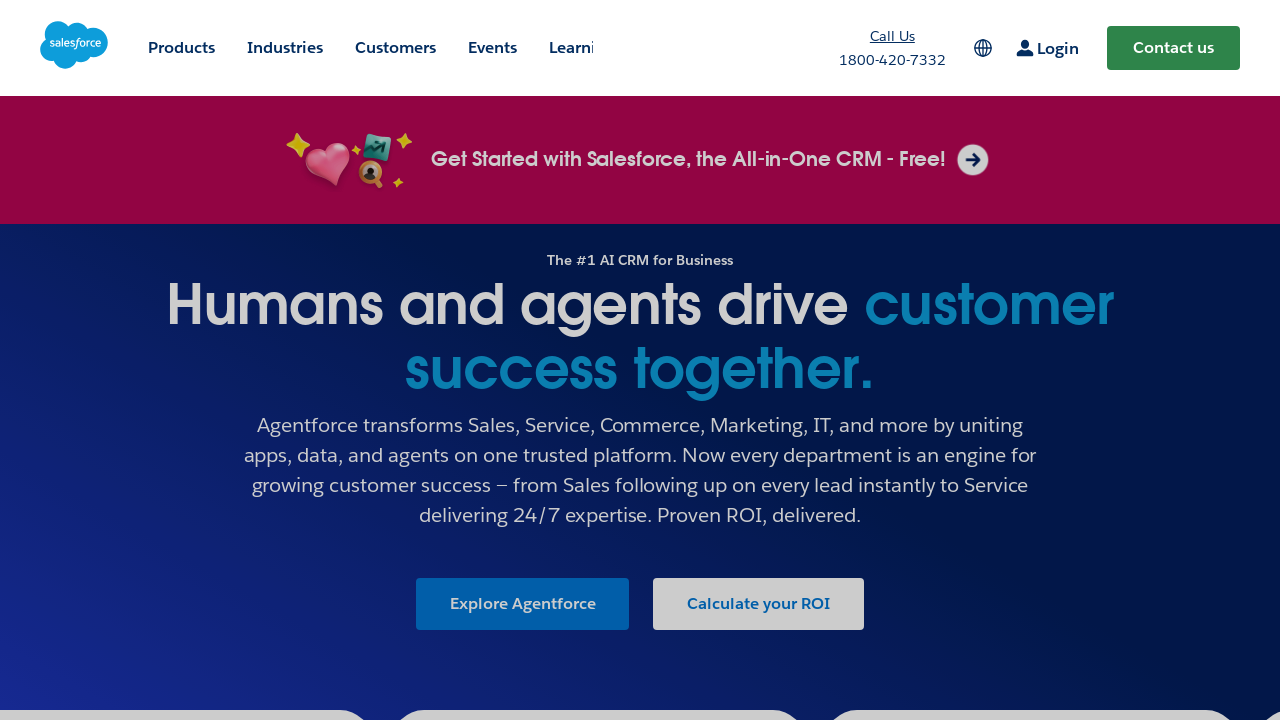

Clicked login link to navigate to login page
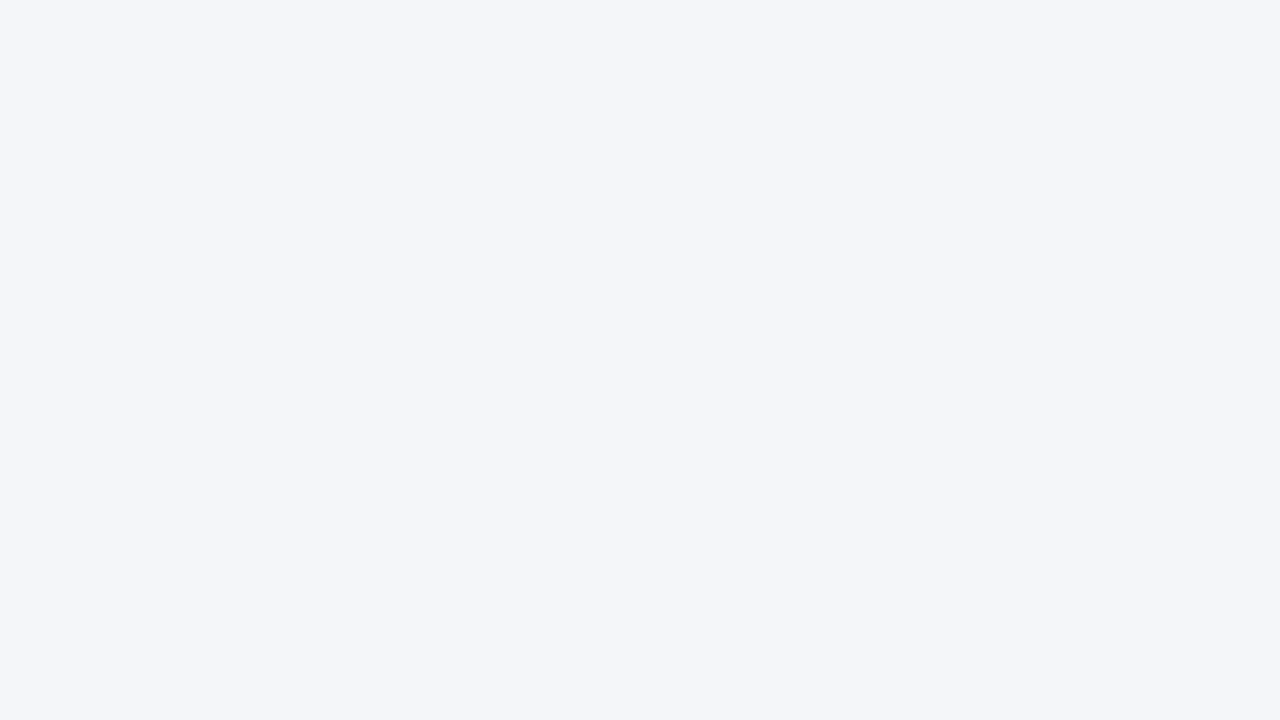

Successfully navigated to Salesforce login page for India locale
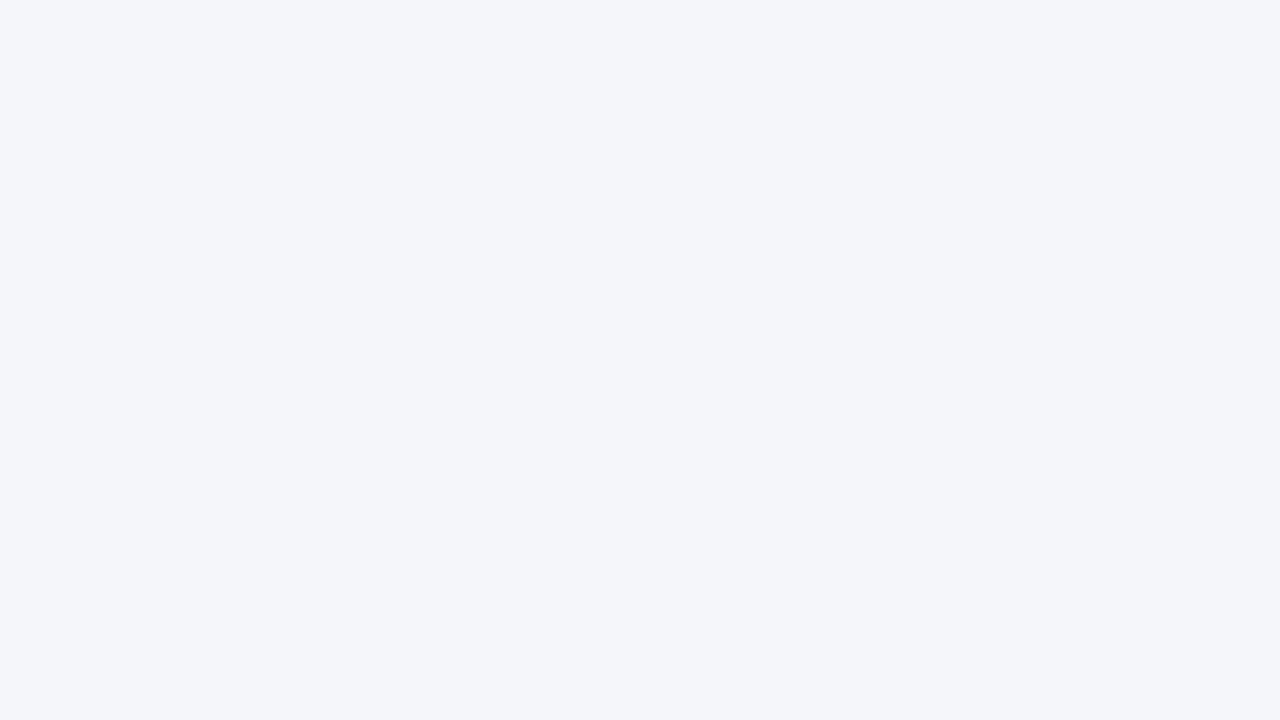

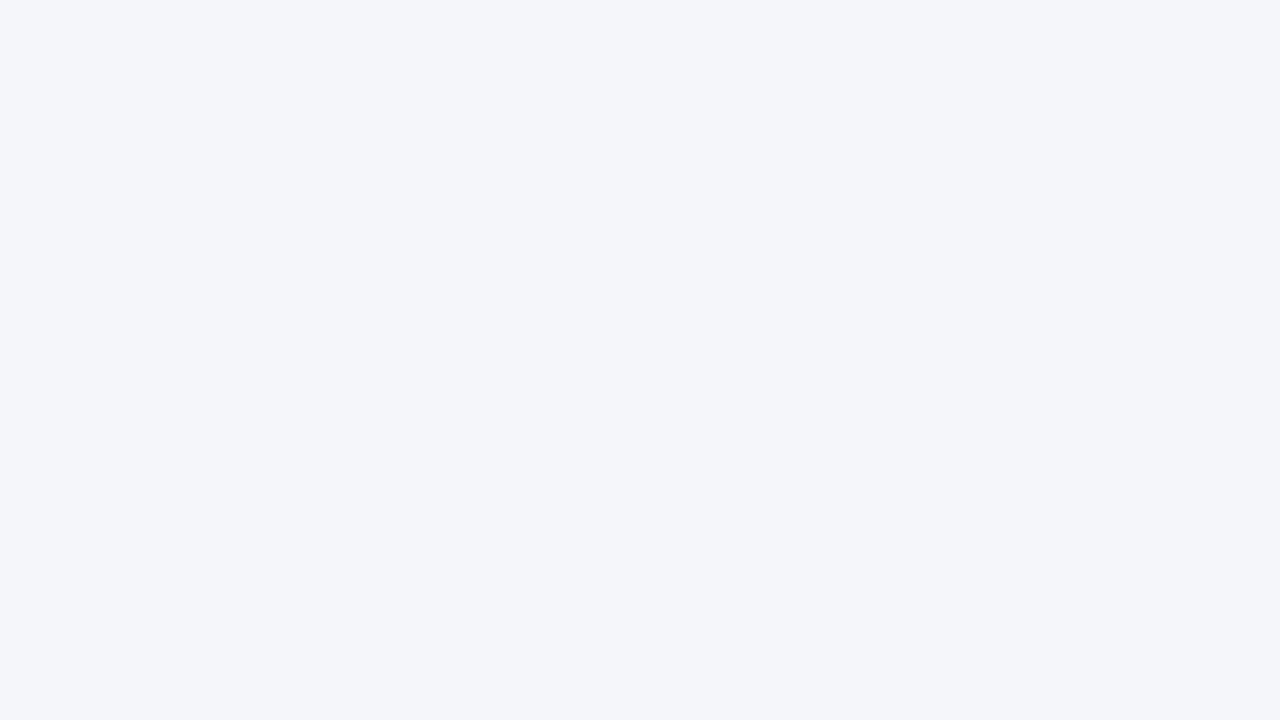